Tests JavaScript injection on a page by executing async script that modifies DOM element content when document is ready

Starting URL: https://intoli.com/blog/javascript-injection/test-page.html

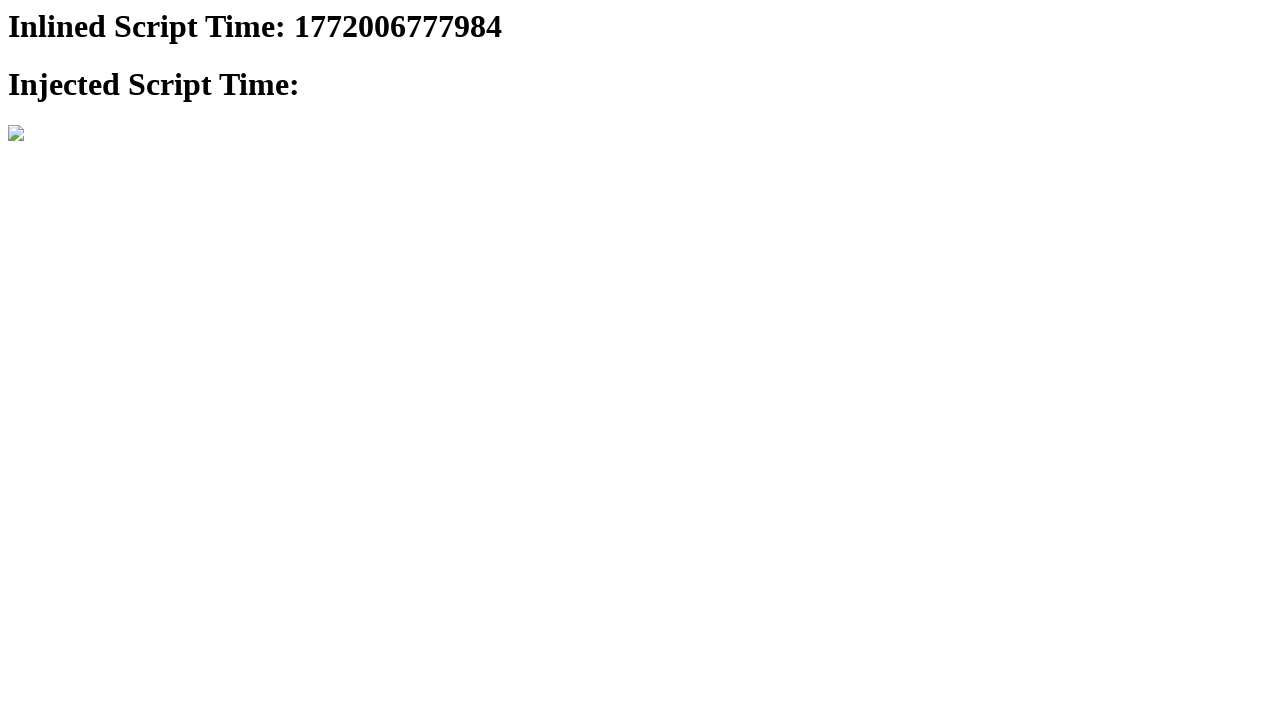

Executed JavaScript injection to modify DOM element with current timestamp
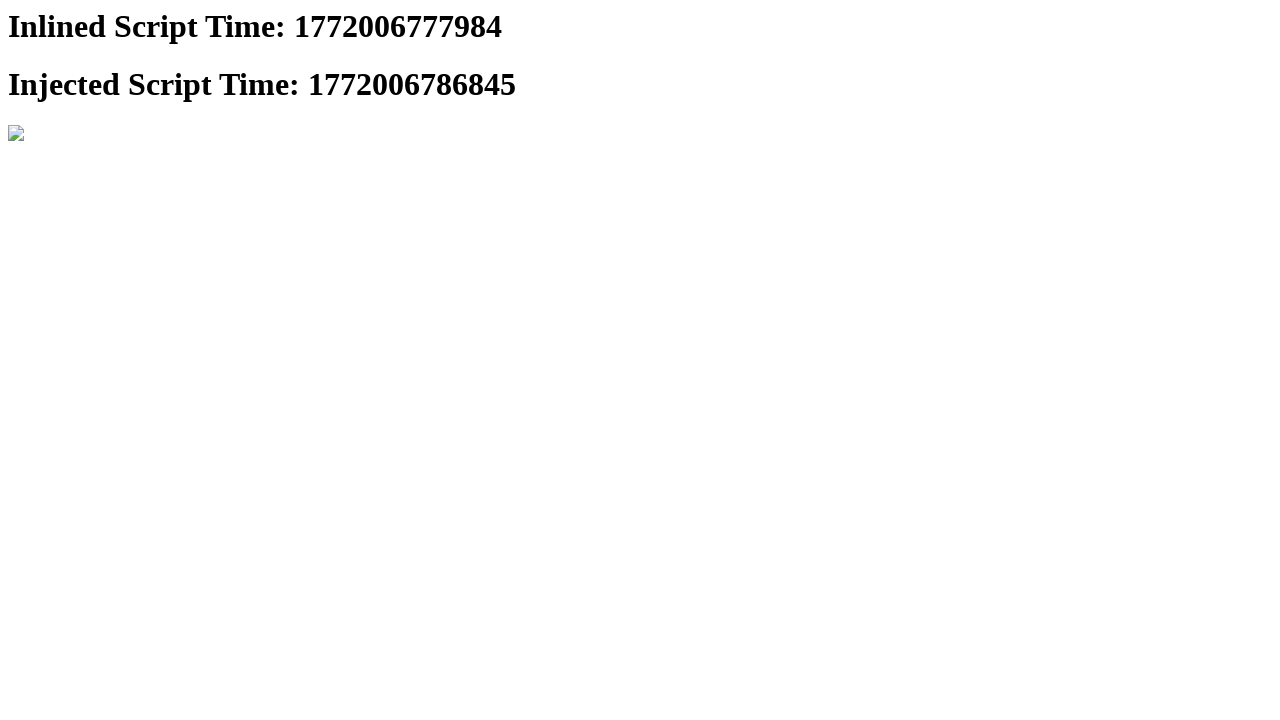

Waited 1 second for JavaScript injection to complete
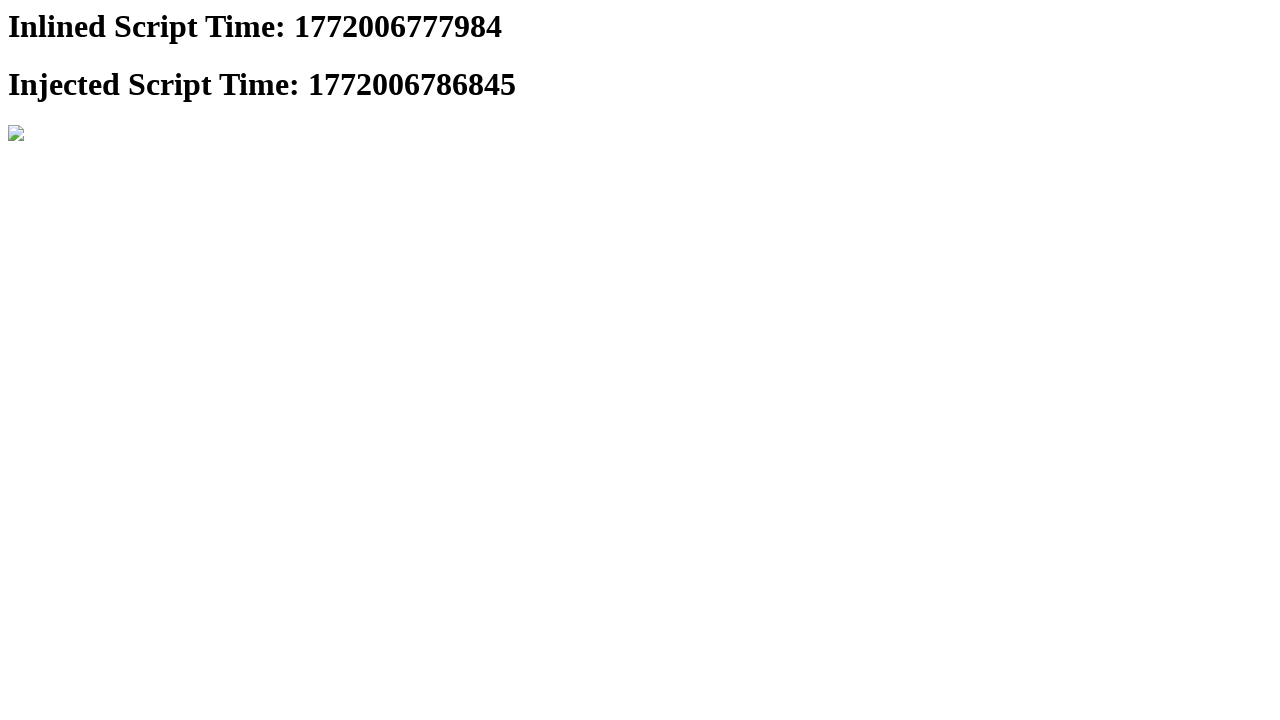

Verified injected-time element is present and updated with timestamp
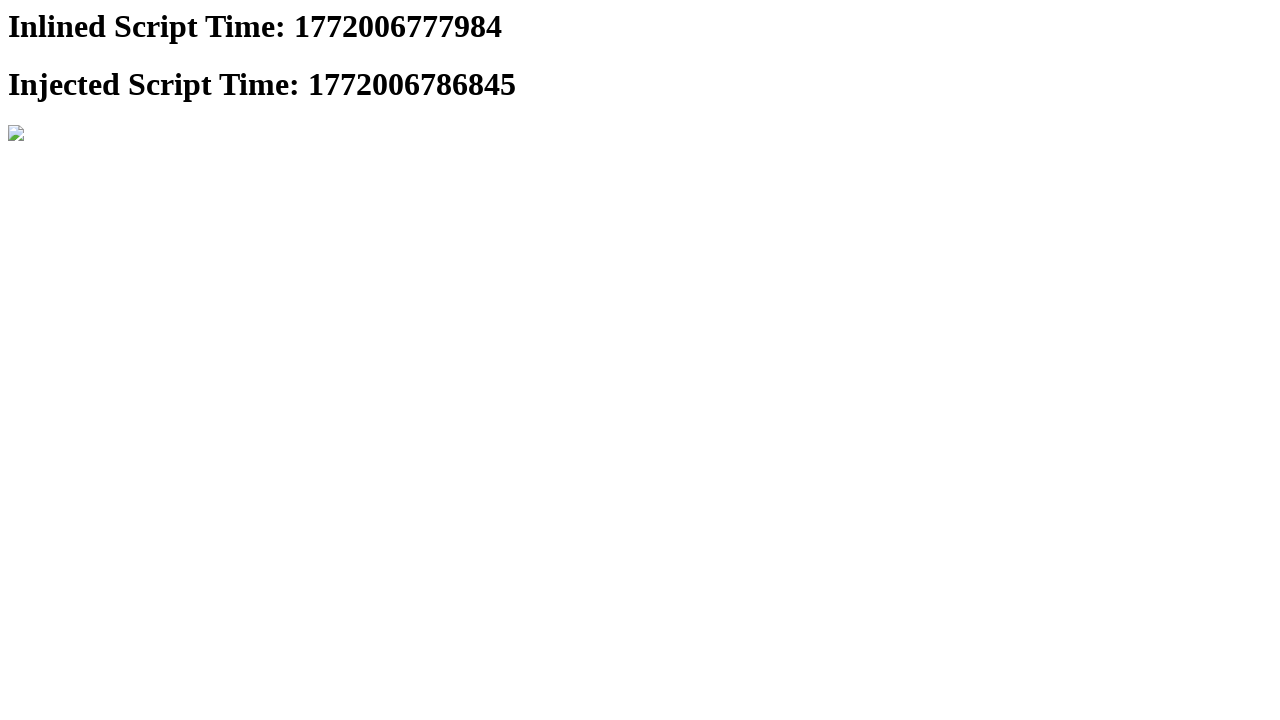

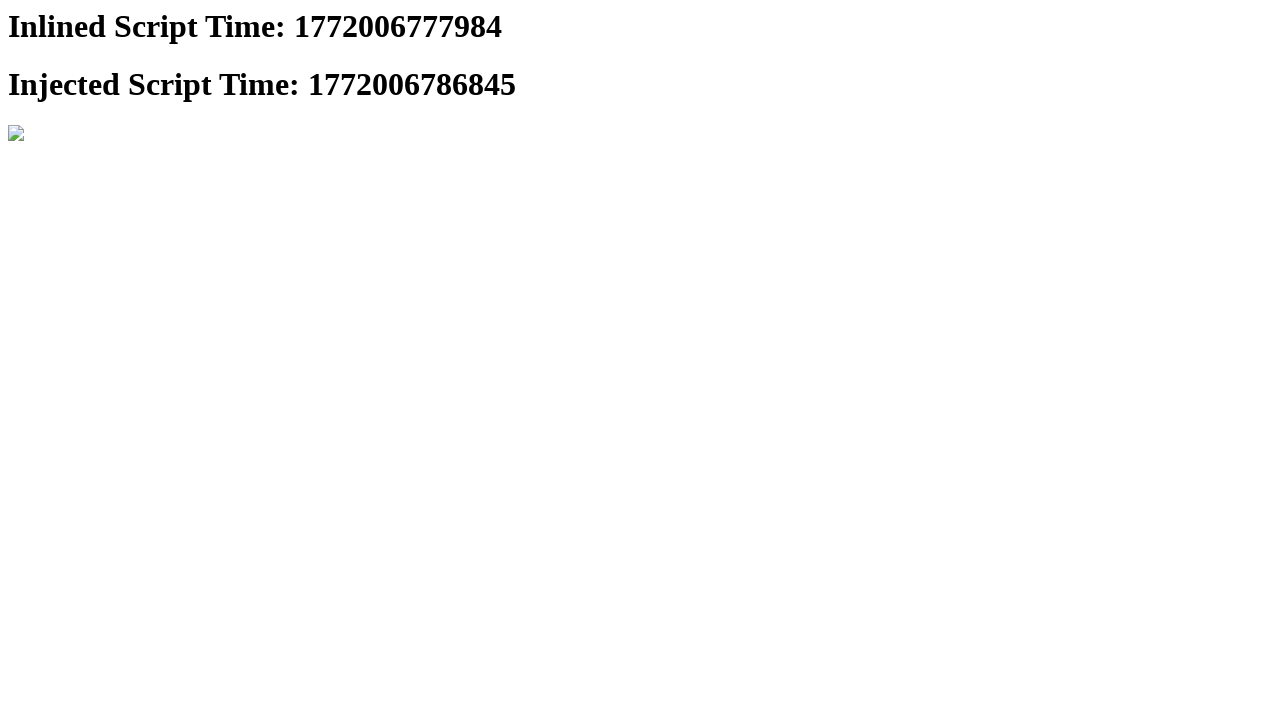